Tests that clicking the "Impressive" radio button displays the correct selection message

Starting URL: https://demoqa.com

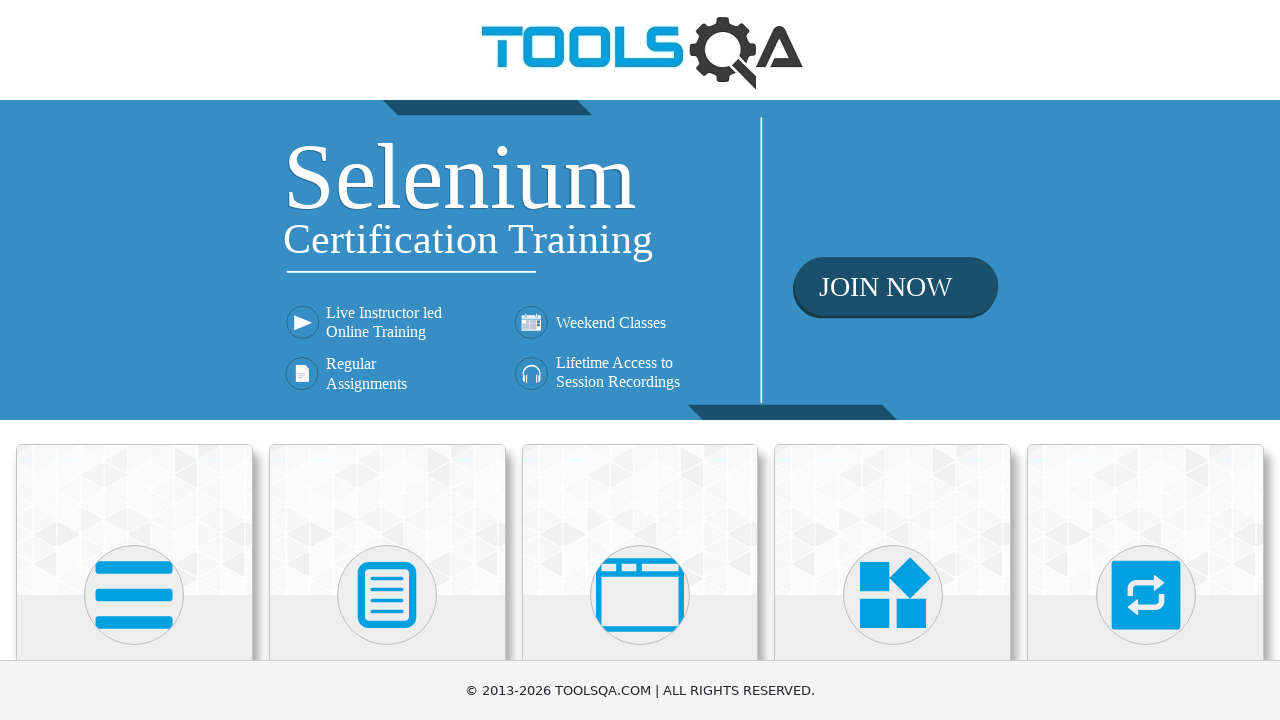

Clicked on Elements card on the home page at (134, 520) on div.card:has-text('Elements')
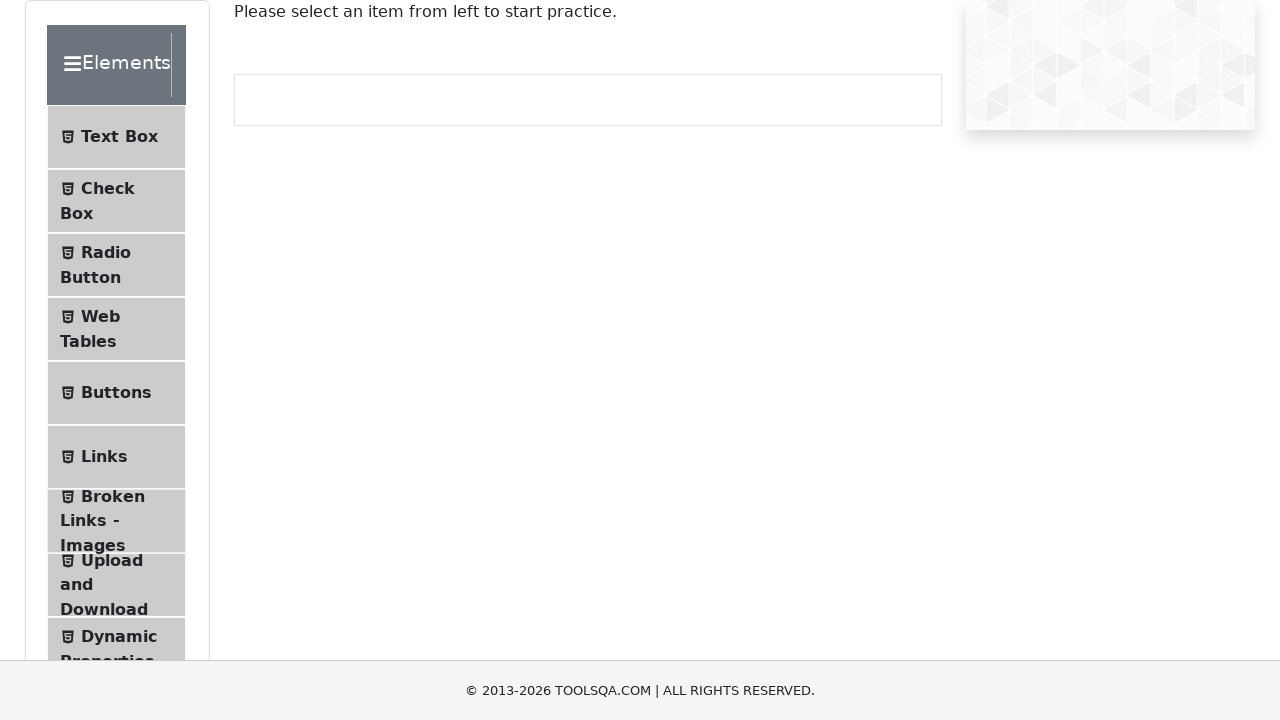

Clicked on Radio Button menu item at (106, 252) on text=Radio Button
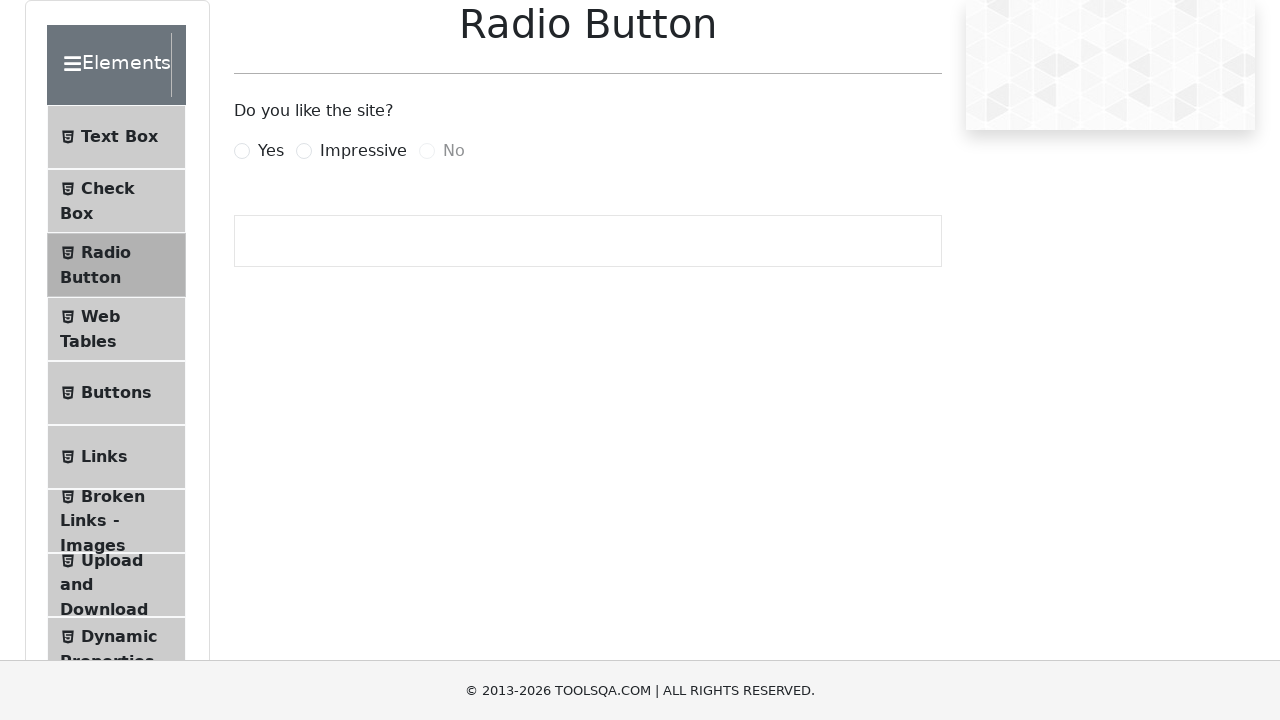

Clicked on Impressive radio button at (363, 151) on label[for='impressiveRadio']
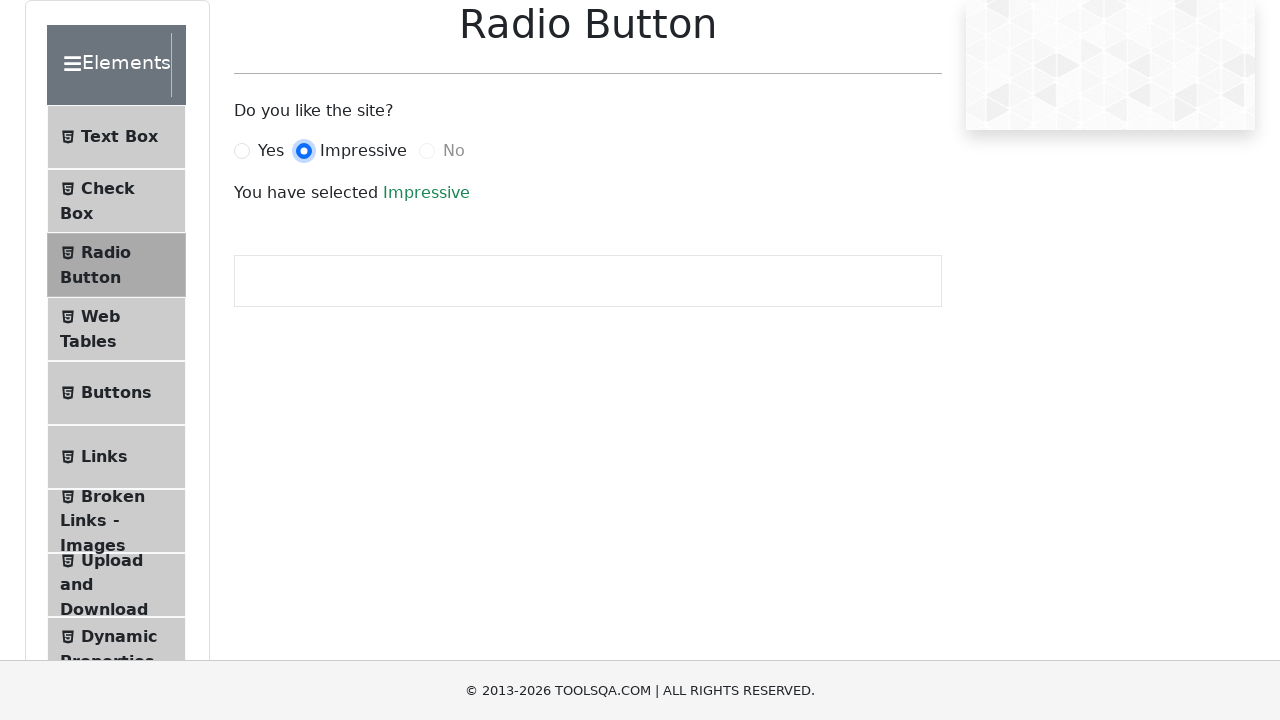

Verified selection message 'You have selected Impressive' appears
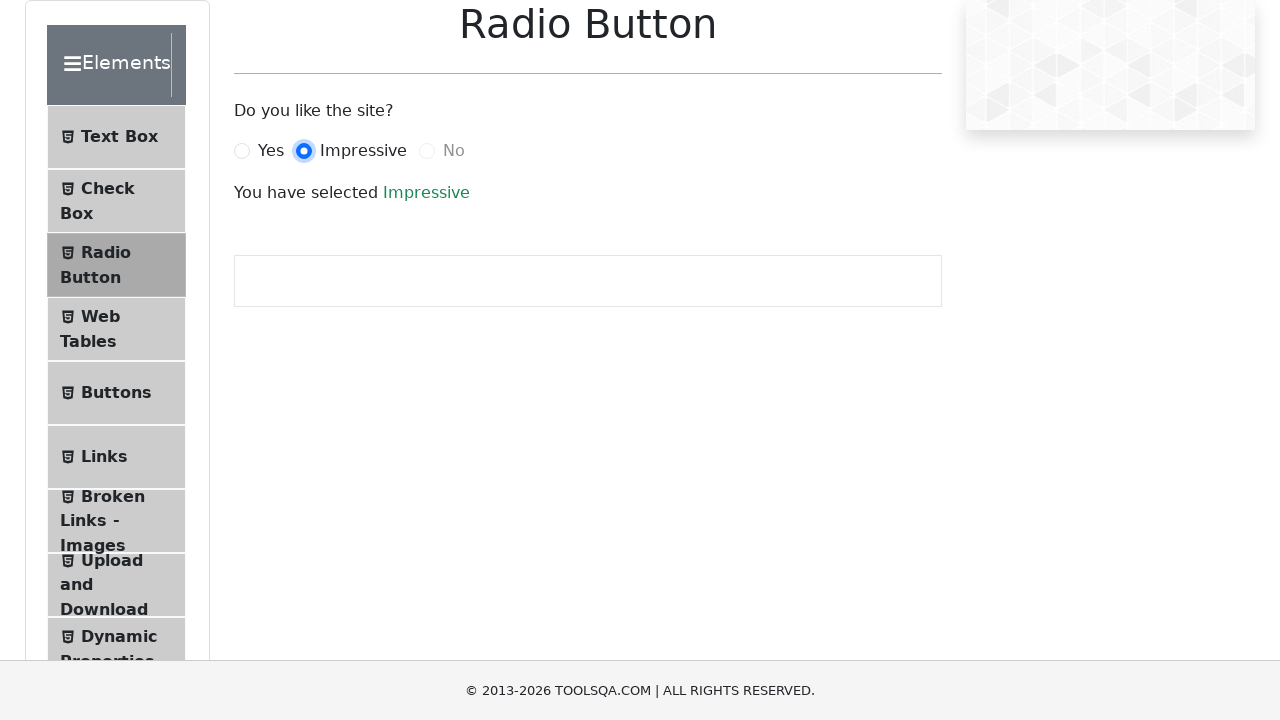

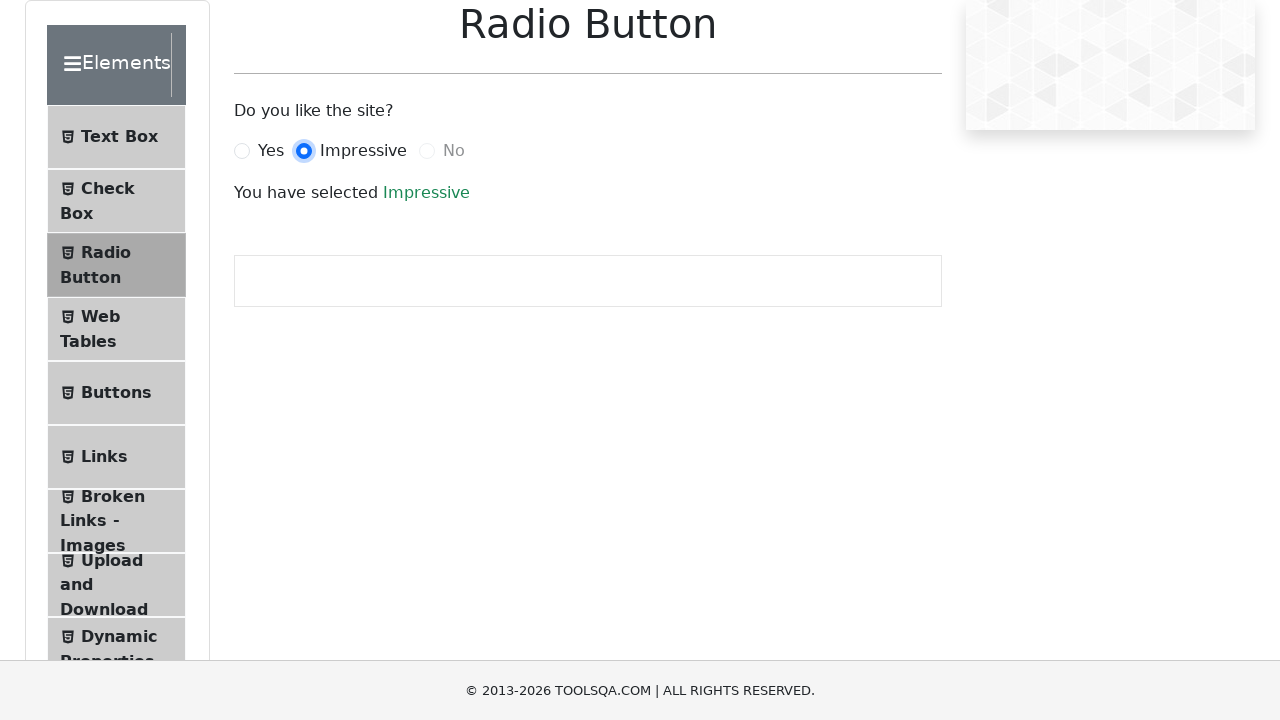